Tests filling out a practice form with personal information including name, gender, phone, hobbies, and address, then verifies the submission confirmation

Starting URL: https://demoqa.com/automation-practice-form

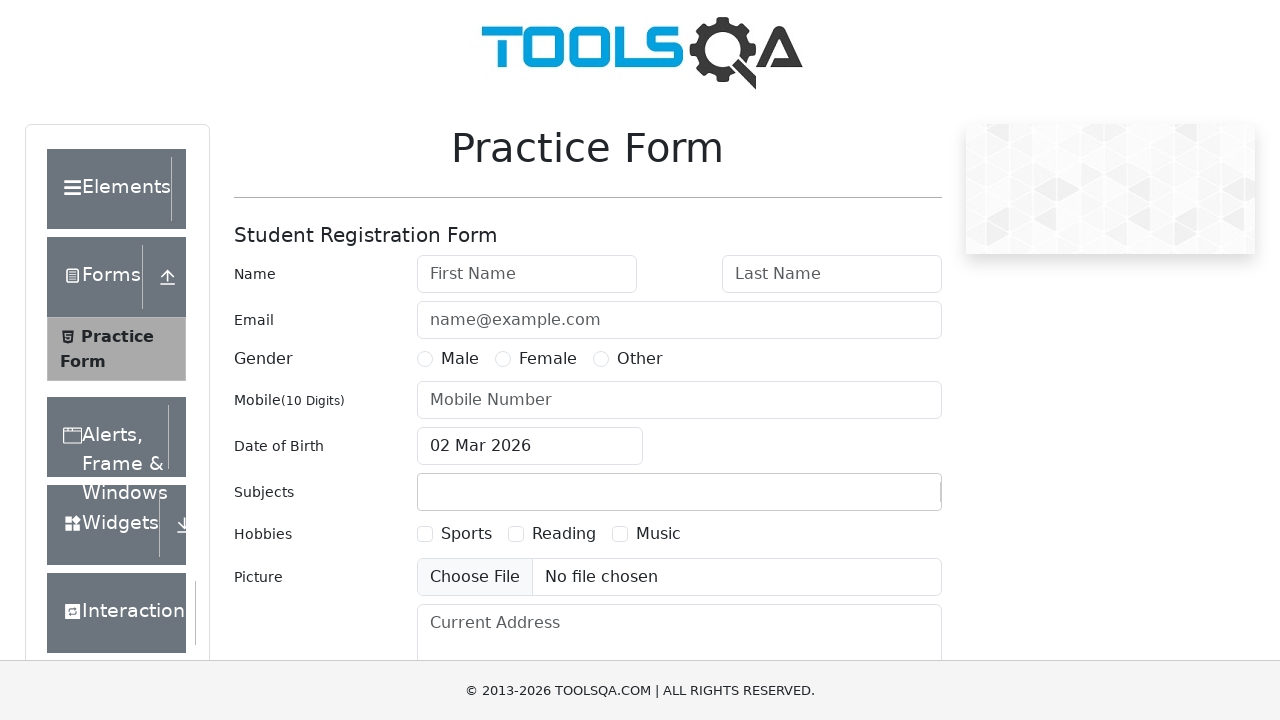

Filled first name field with 'Amanda' on #firstName
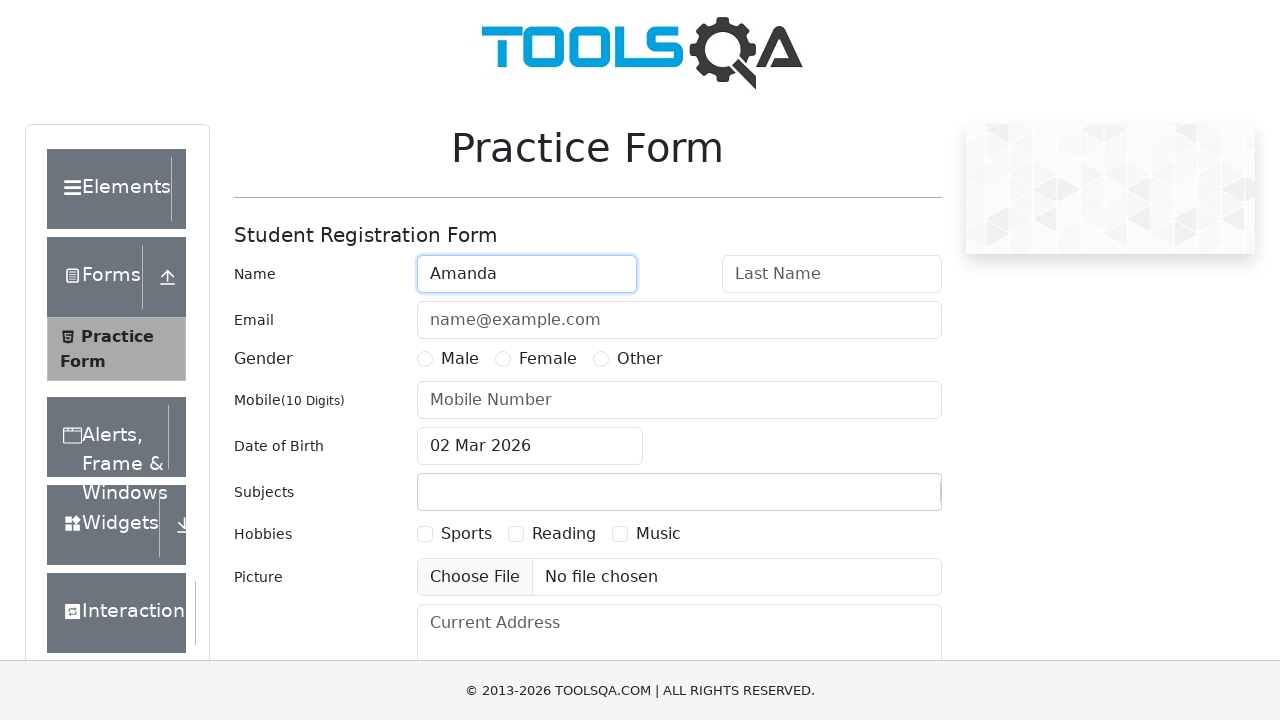

Filled last name field with 'Johnson' on #lastName
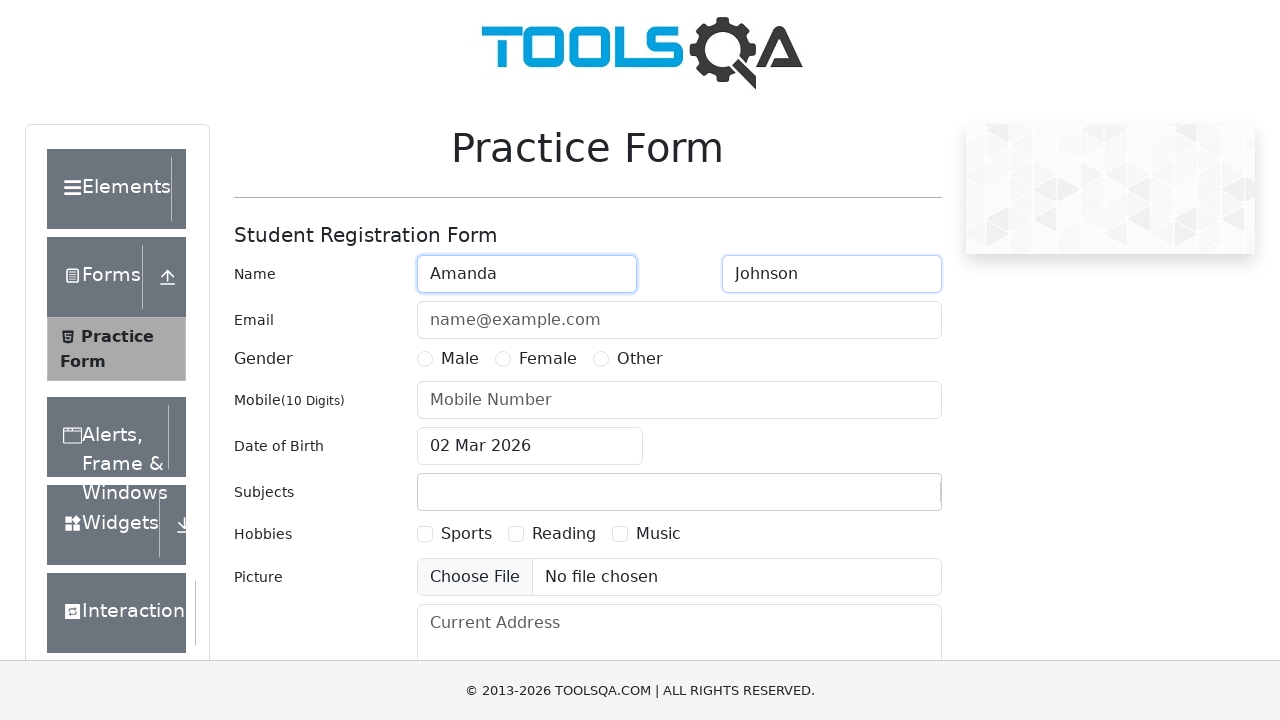

Selected Female gender option
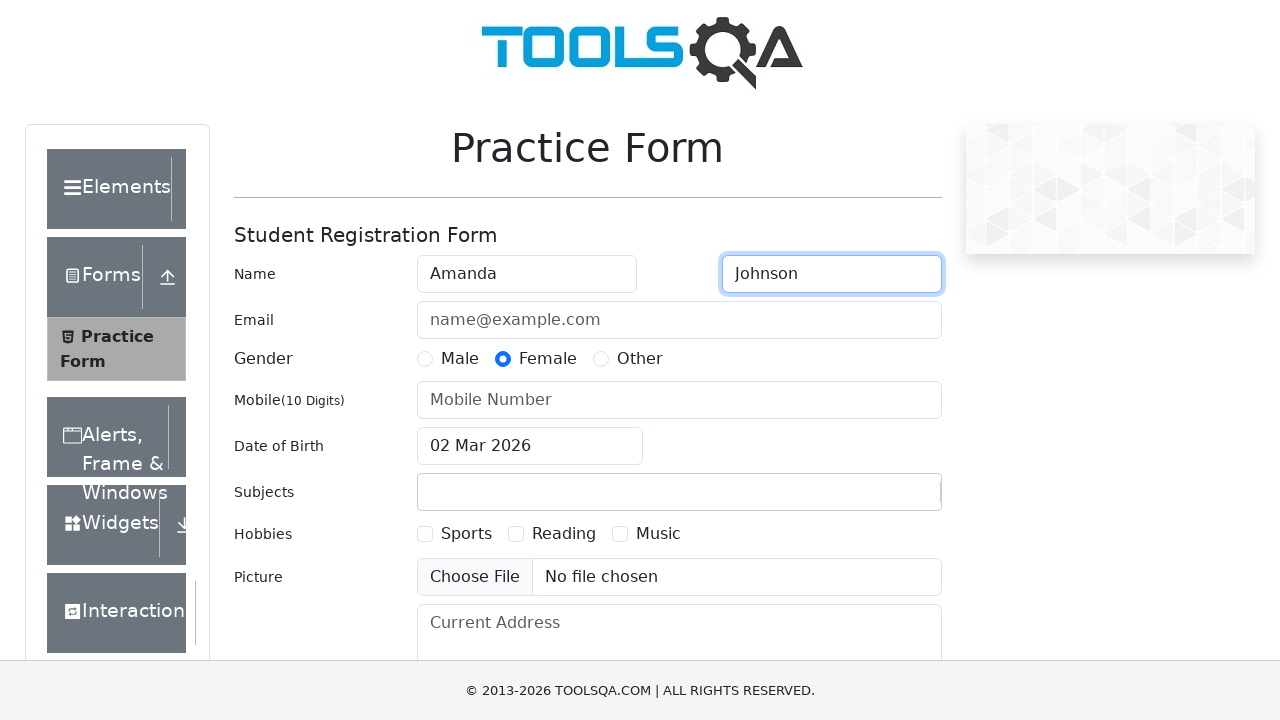

Filled mobile phone number with '5551234567' on #userNumber
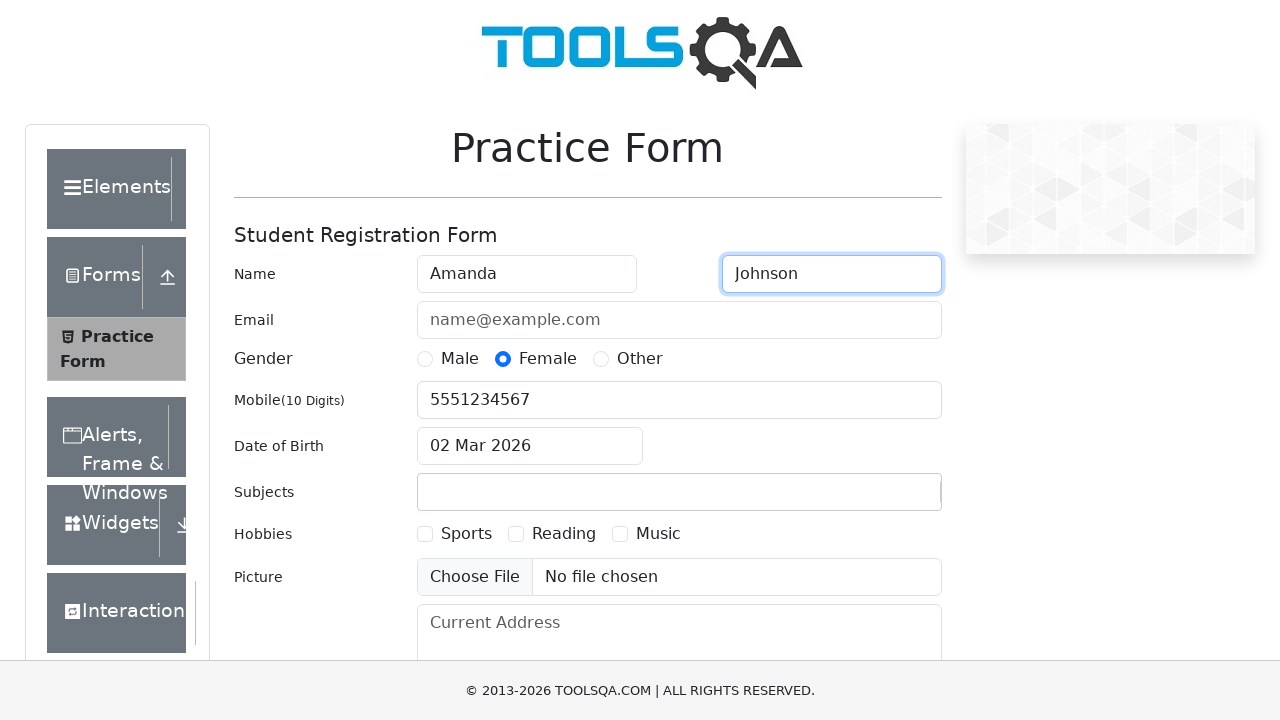

Selected Sports hobby checkbox
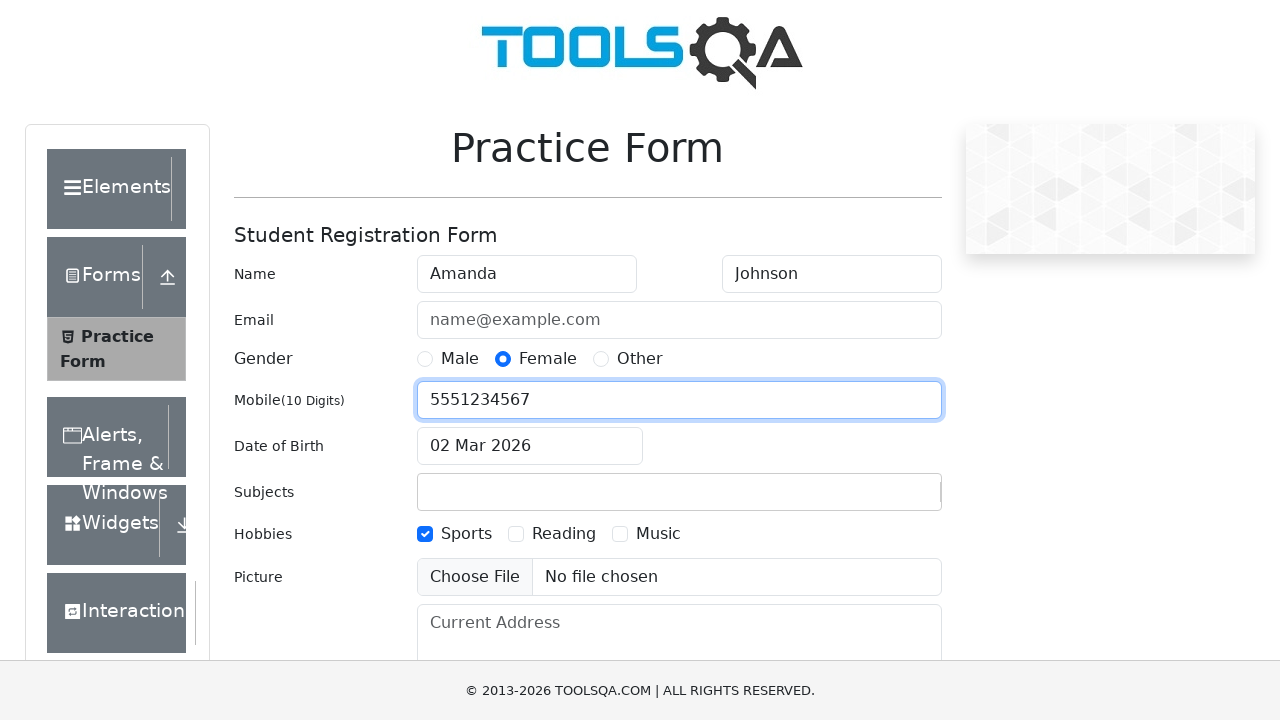

Filled address field with '456 Oak Avenue, Portland, OR, 97201' on #currentAddress
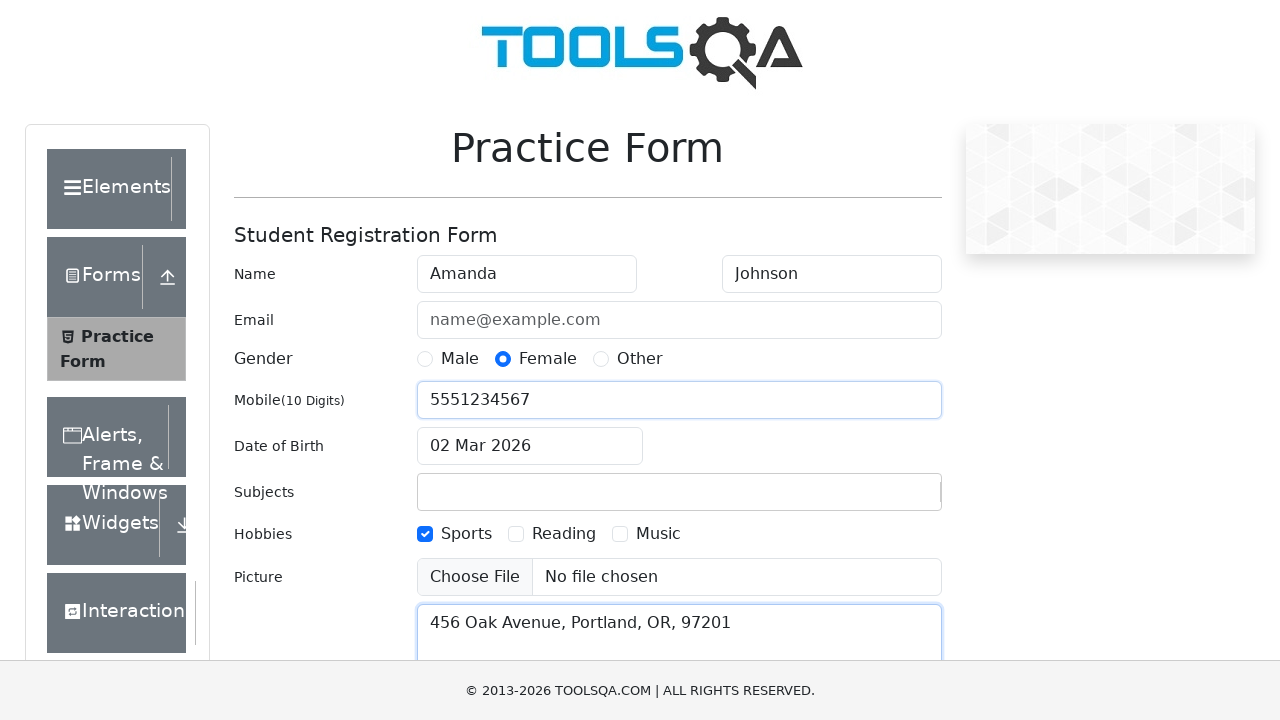

Clicked submit button to submit the practice form
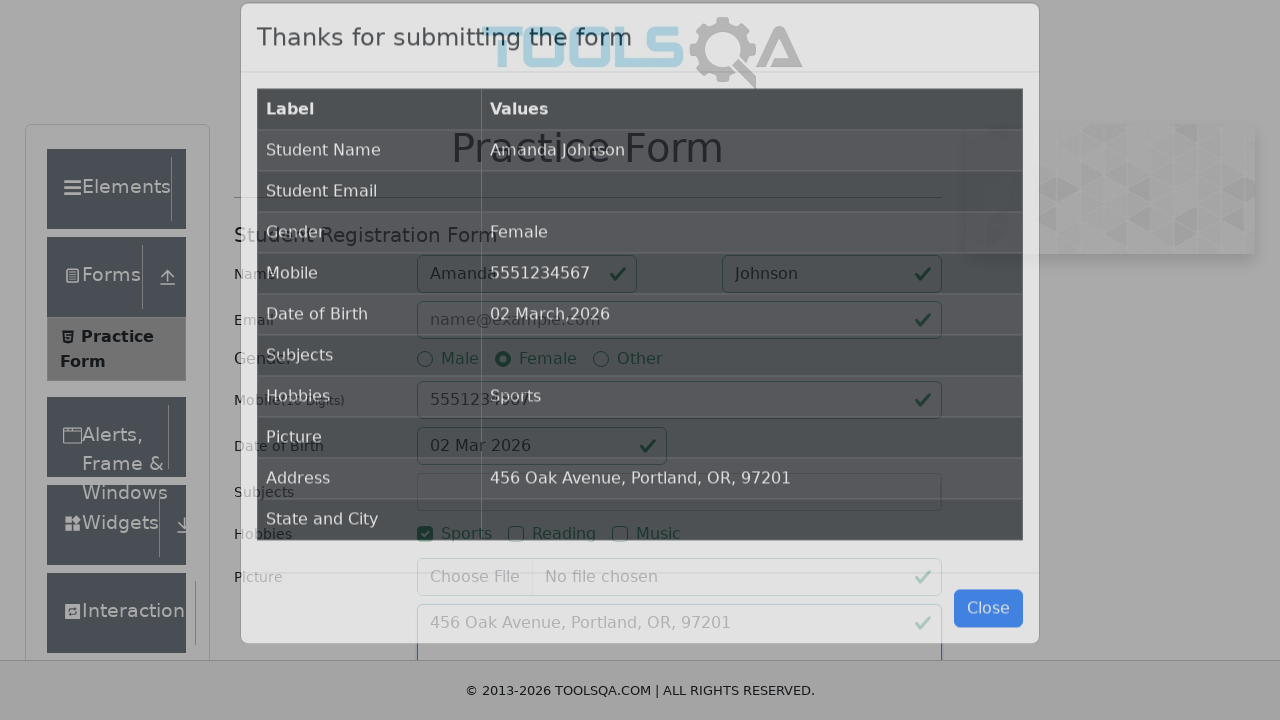

Confirmation modal appeared after form submission
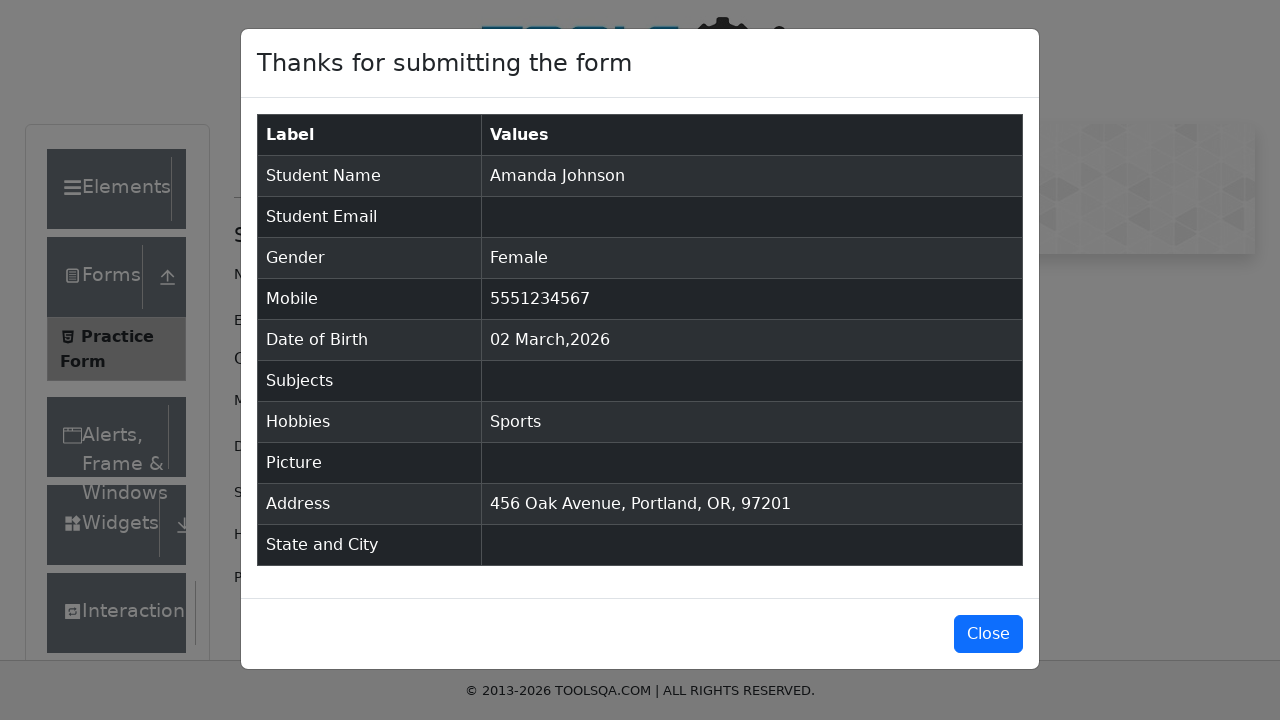

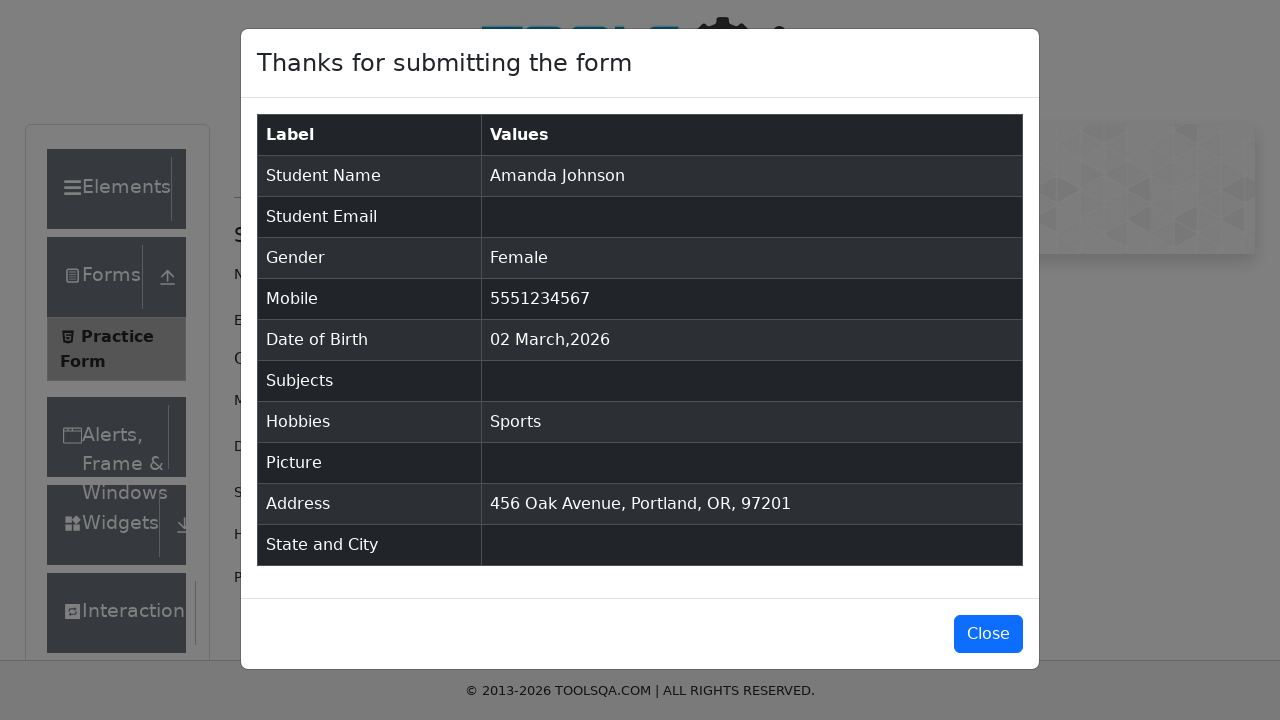